Tests button state changes on a government registration form by clicking a checkbox and verifying the submit button becomes enabled with the correct color

Starting URL: https://egov.danang.gov.vn/reg

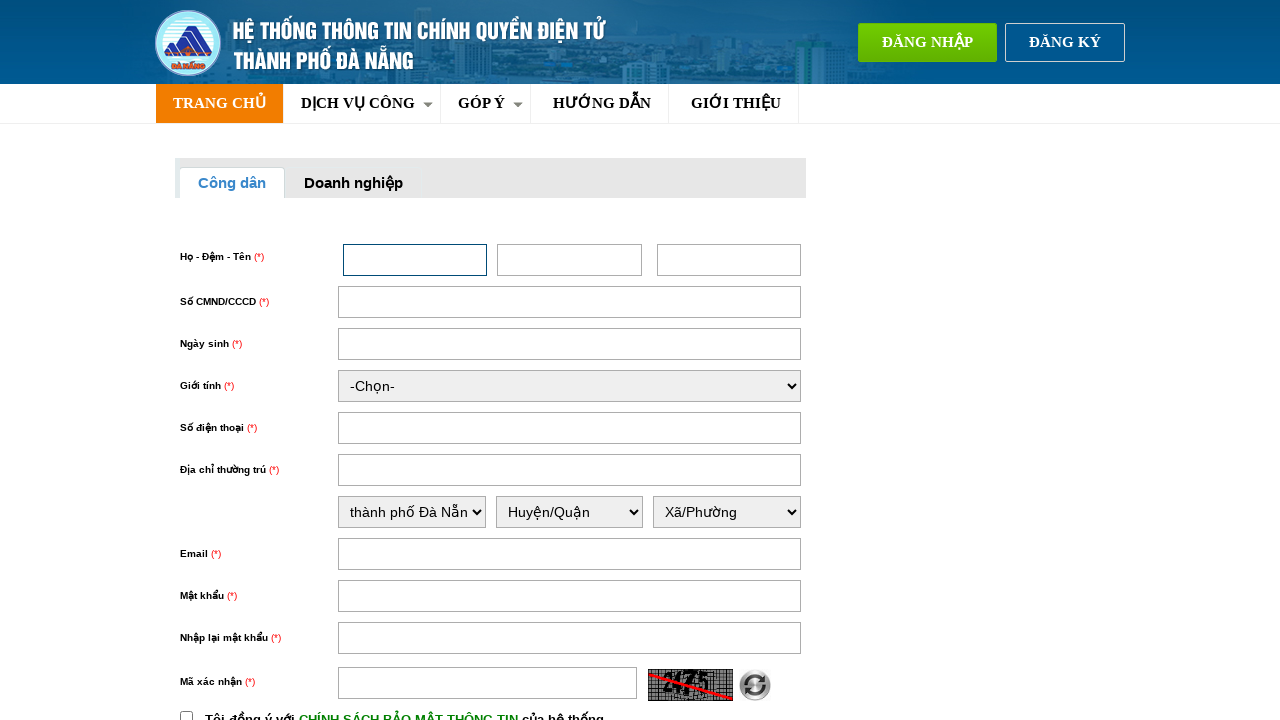

Clicked the policy checkbox to enable submit button at (186, 714) on input#chinhSach
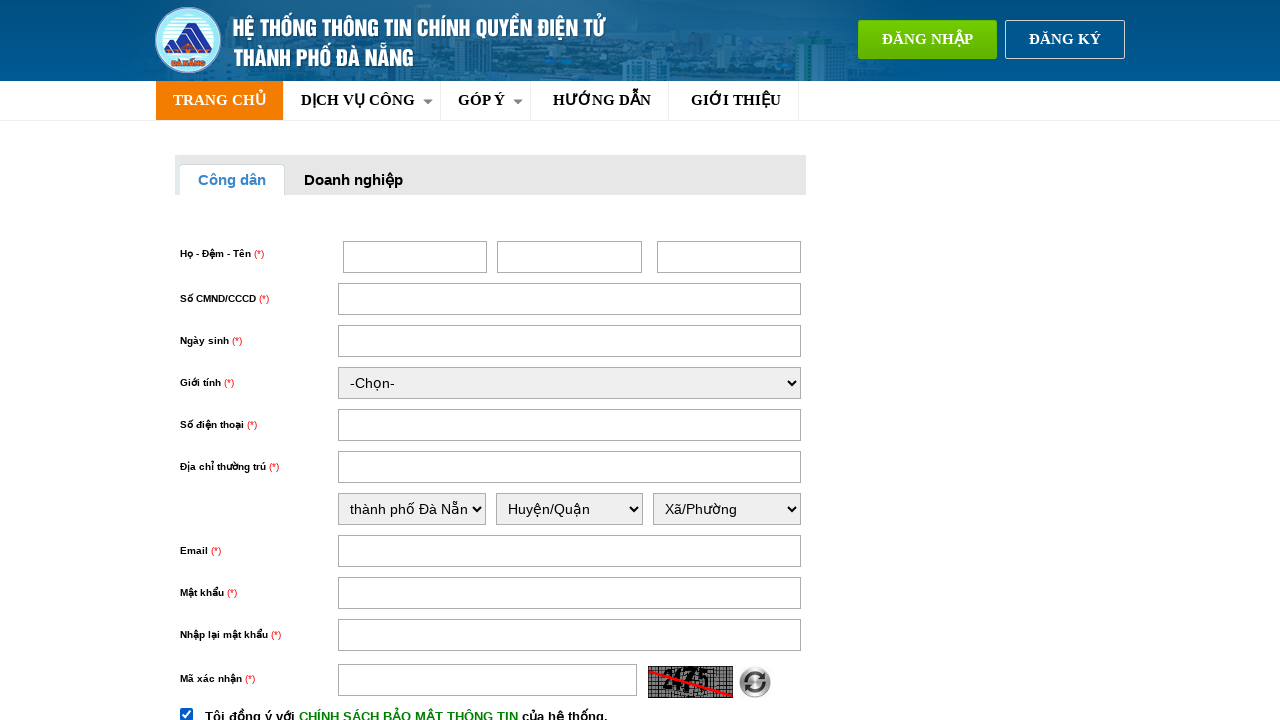

Verified submit button is now enabled
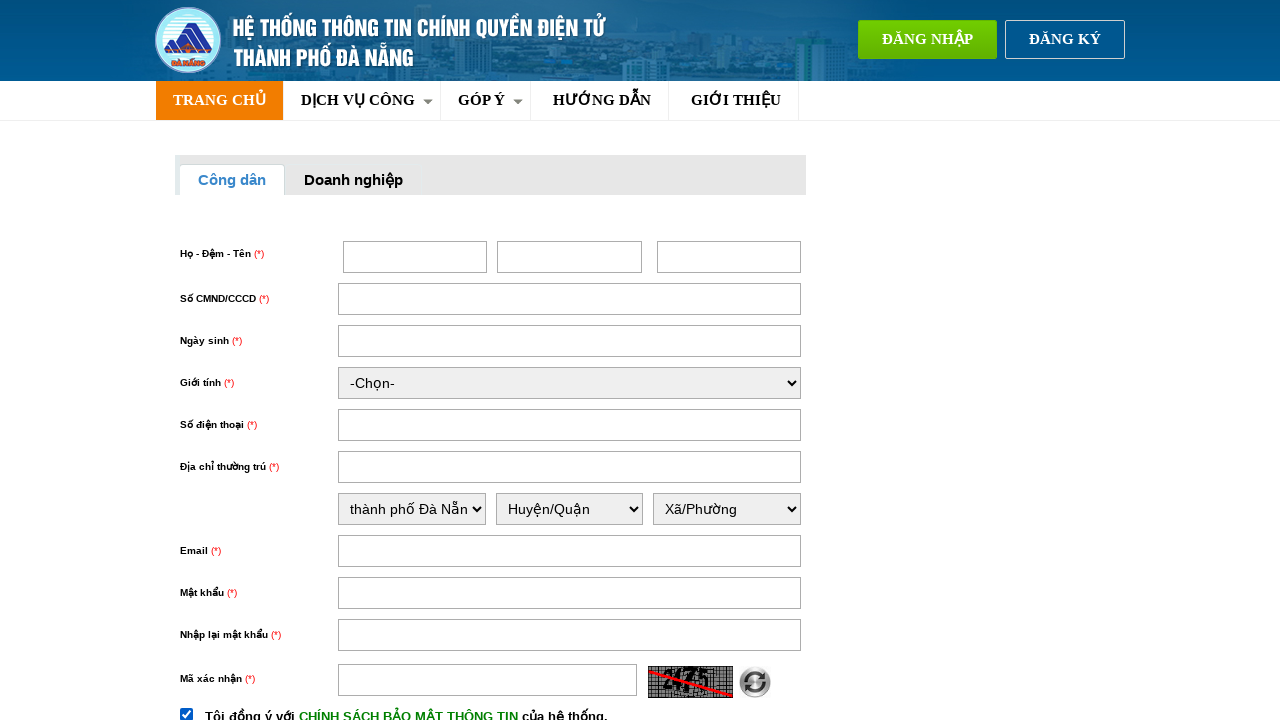

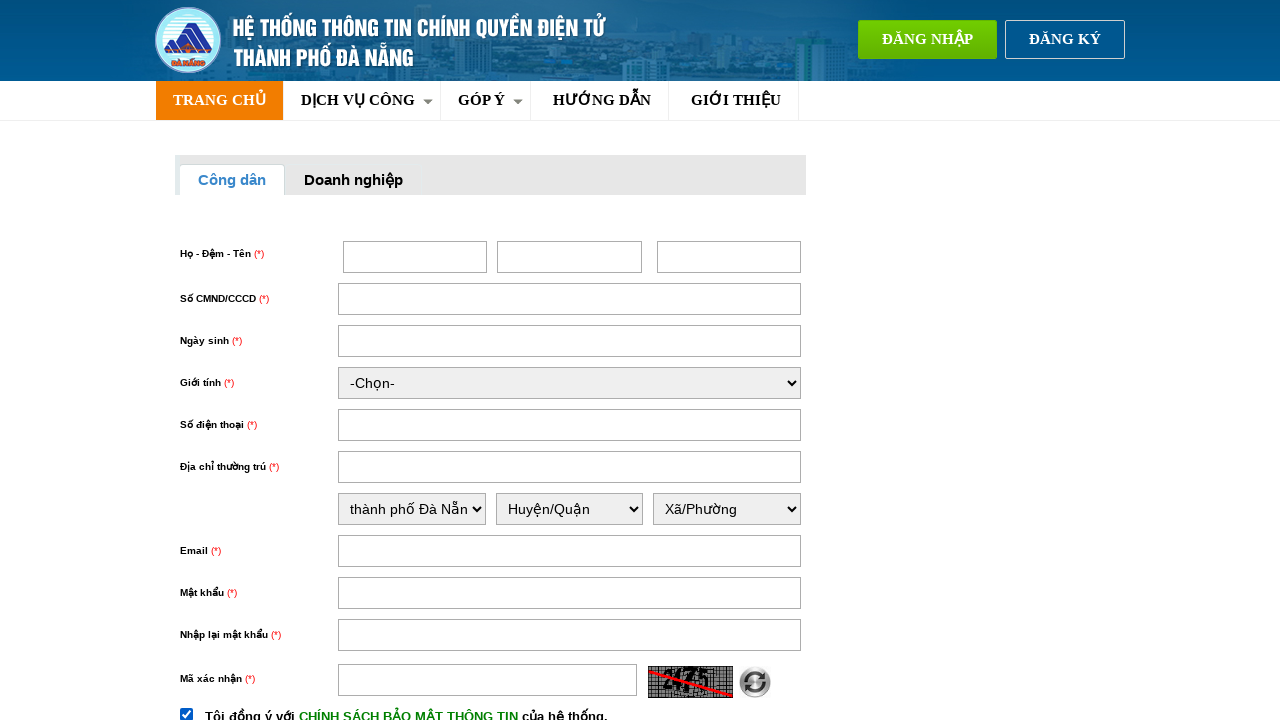